Navigates to a page, clicks on a calculated numeric link, then fills out a registration form with first name, last name, city, and country information before submitting

Starting URL: http://suninjuly.github.io/find_link_text

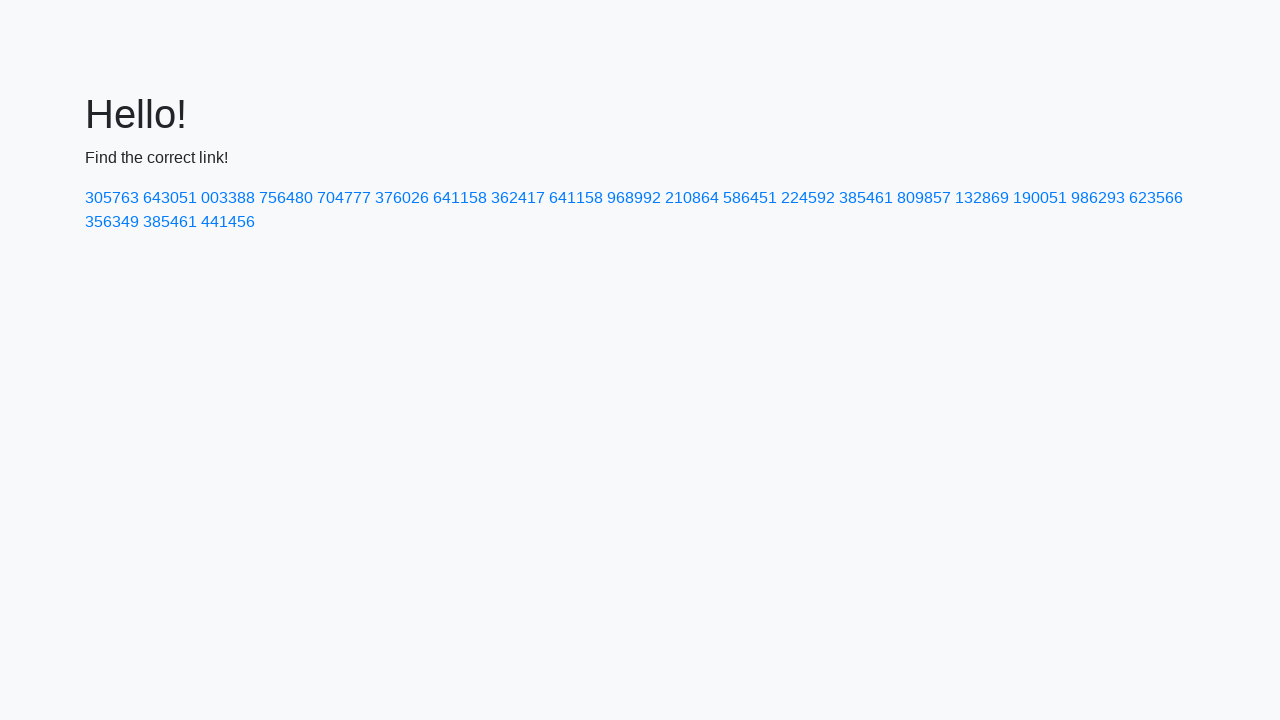

Navigated to the starting URL
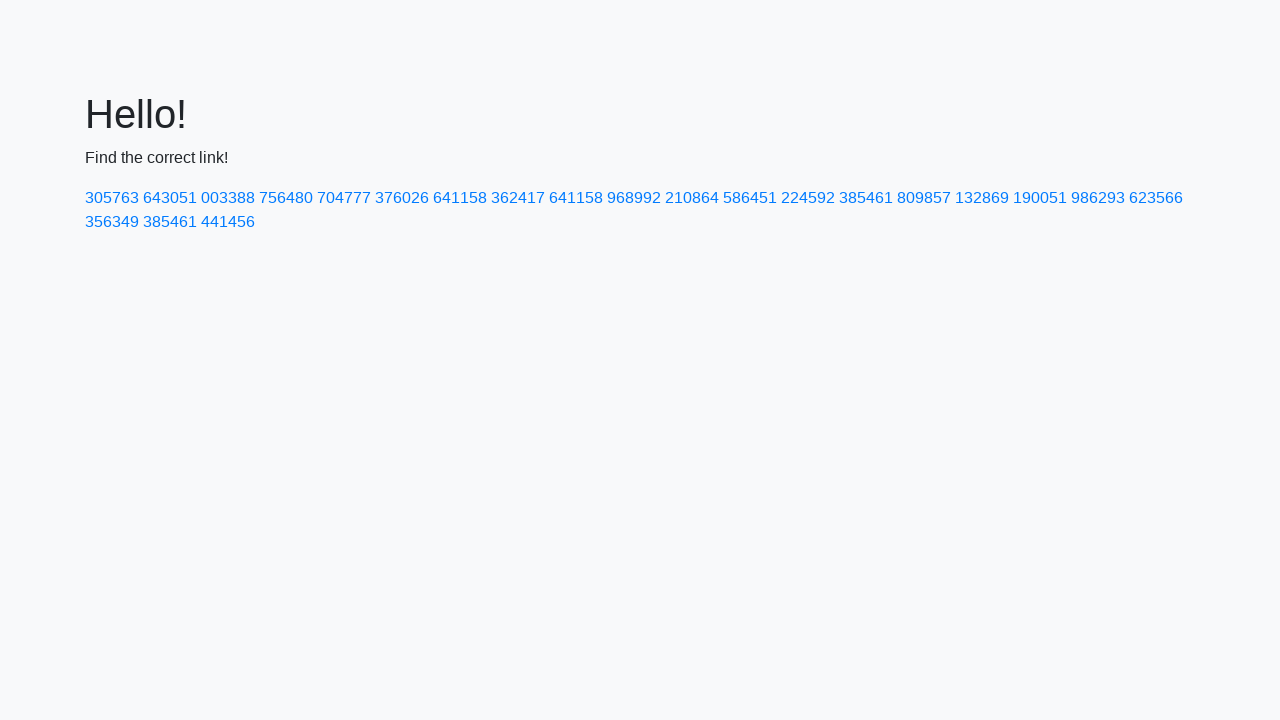

Calculated numeric link value: 224592
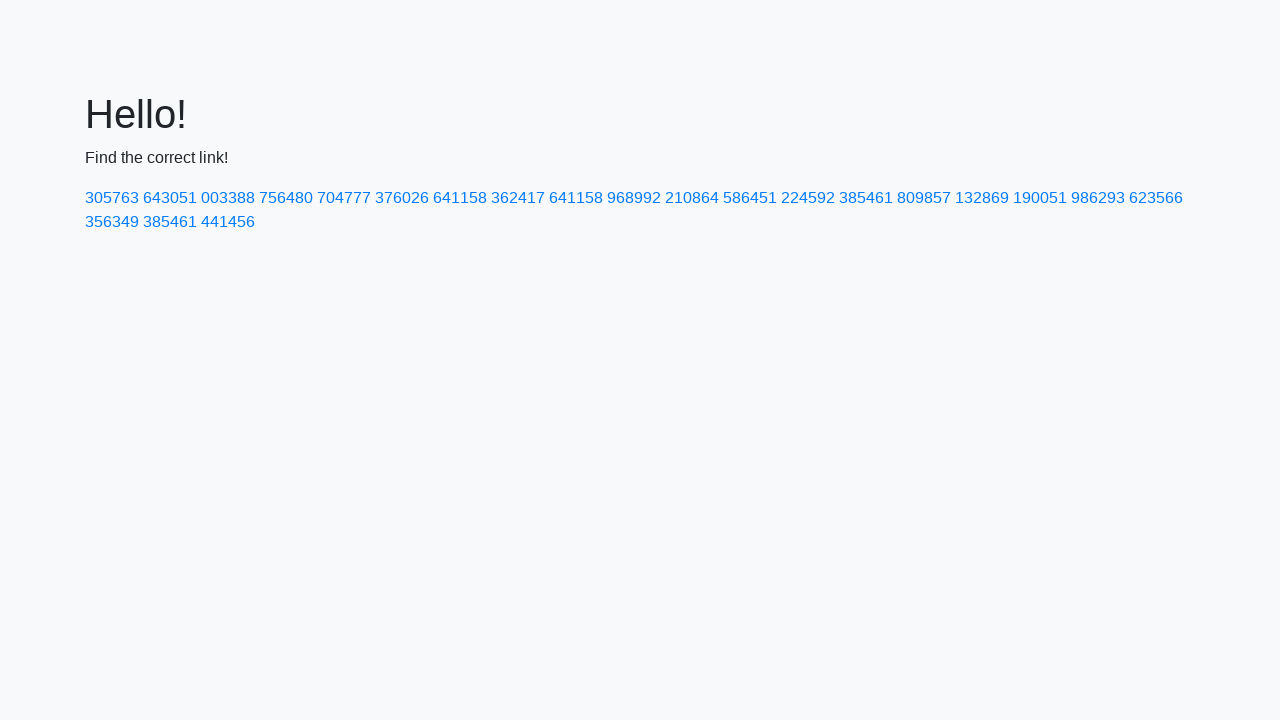

Clicked on link with calculated number 224592 at (808, 198) on a:has-text('224592')
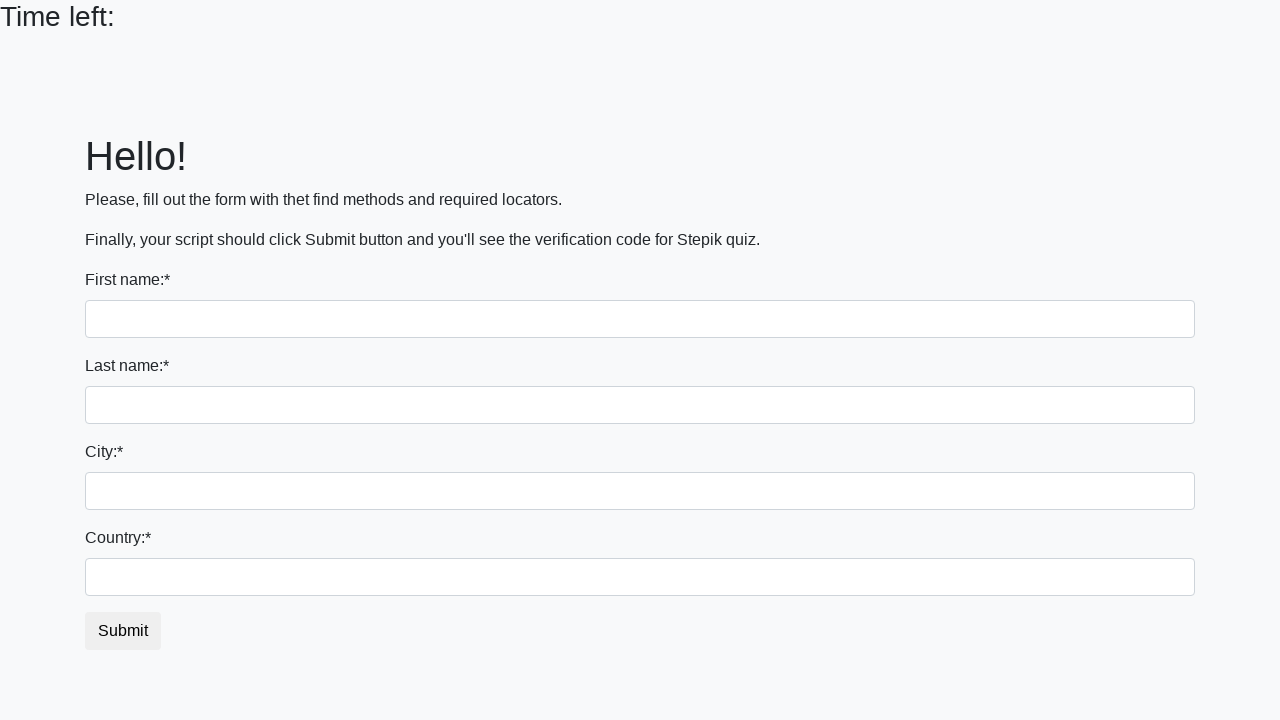

Filled first name field with 'Mikhail' on input:first-of-type
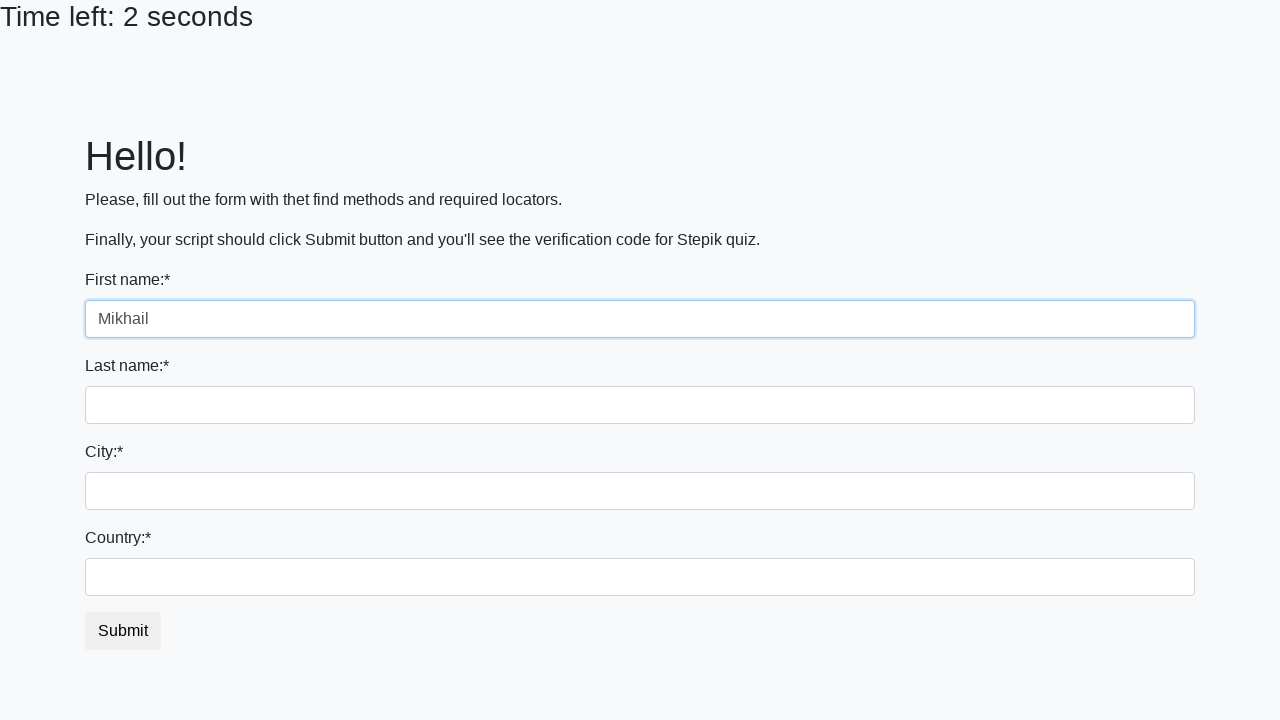

Filled last name field with 'Malygin' on input[name='last_name']
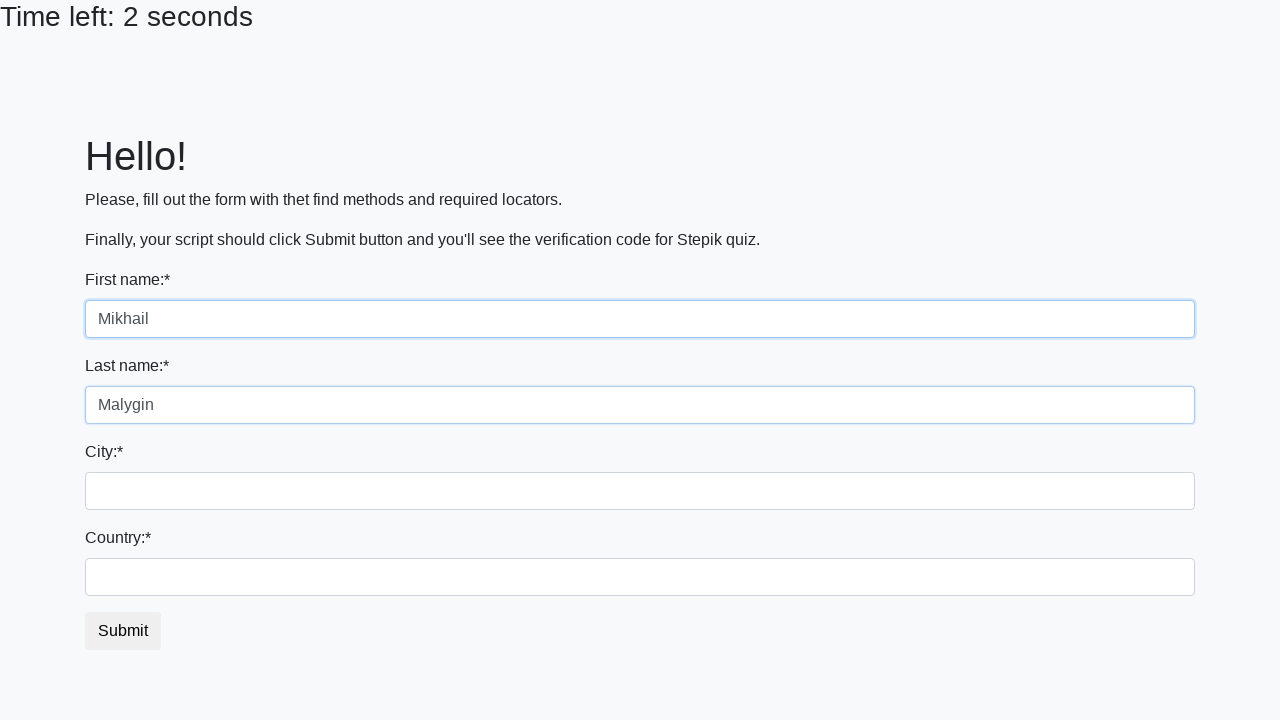

Filled city field with 'Ekaterinburg' on .city
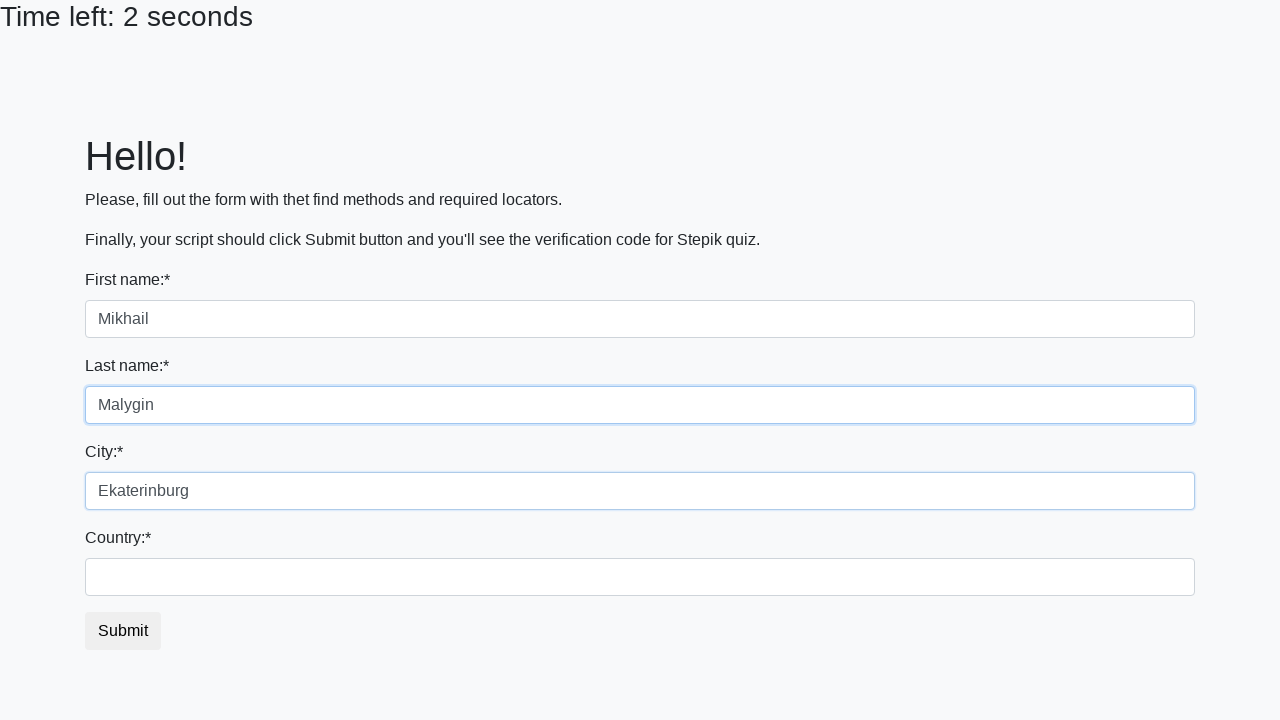

Filled country field with 'Russia' on #country
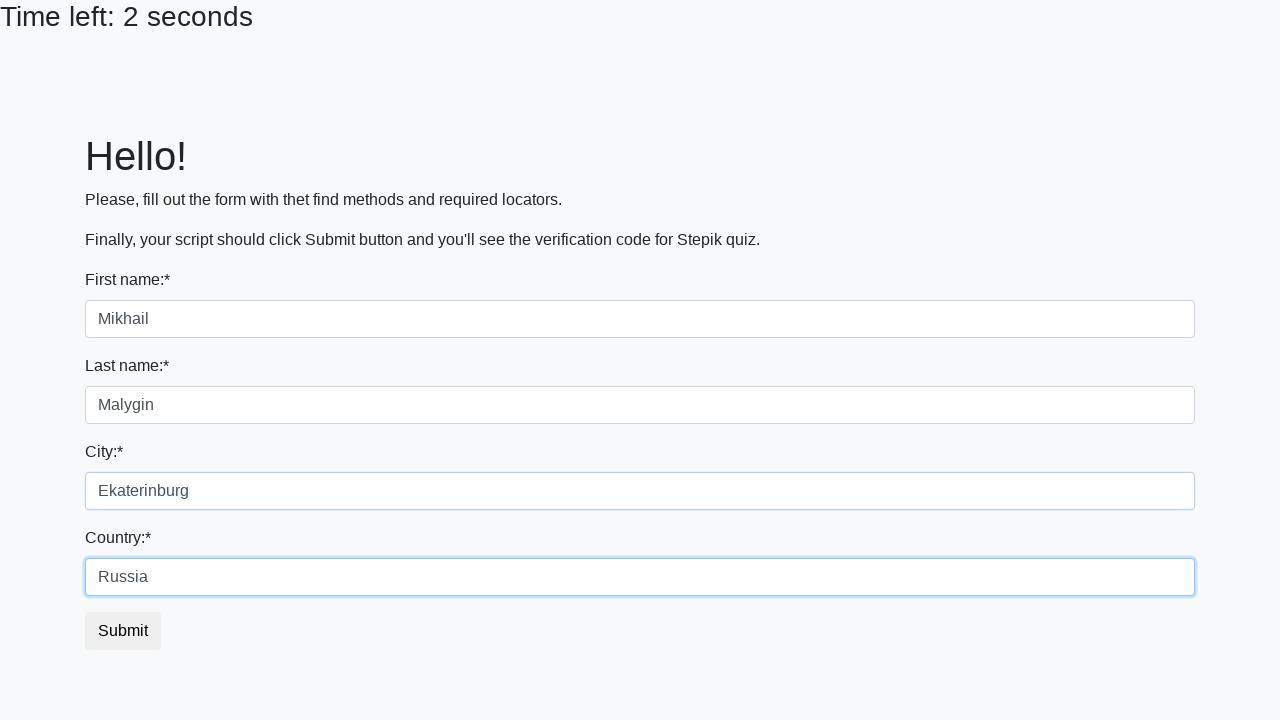

Clicked submit button to submit registration form at (123, 631) on button.btn
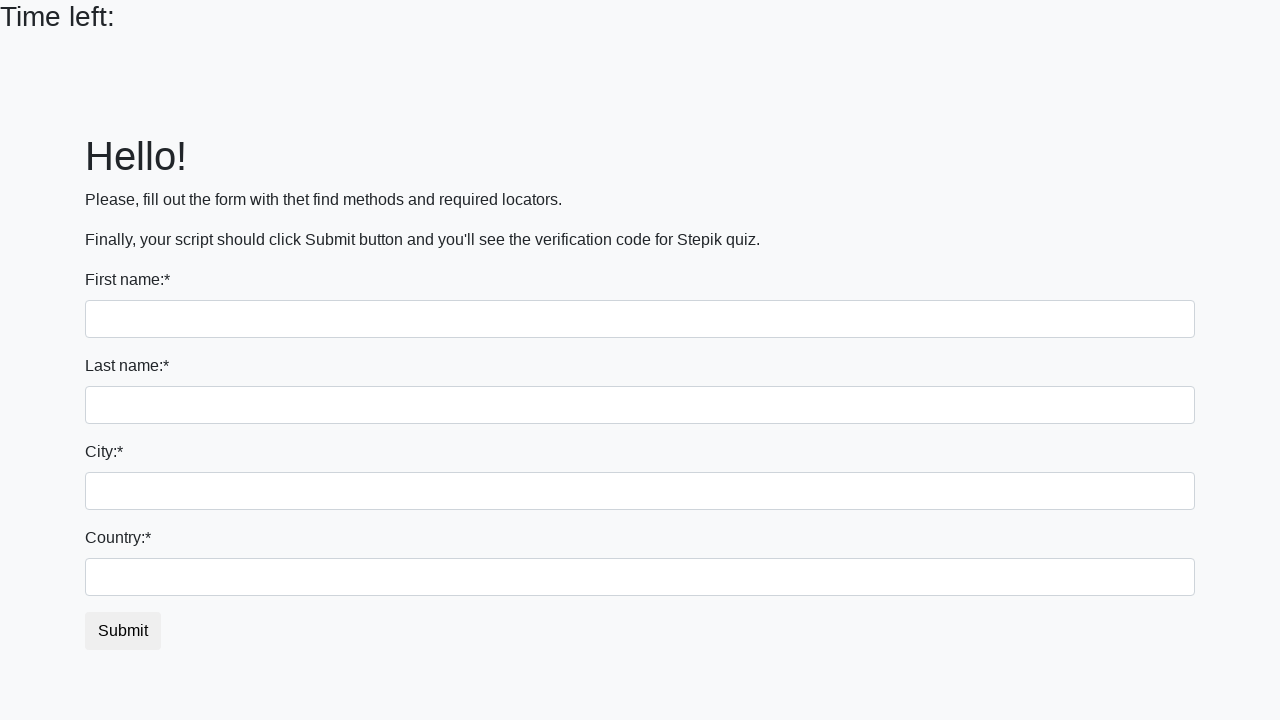

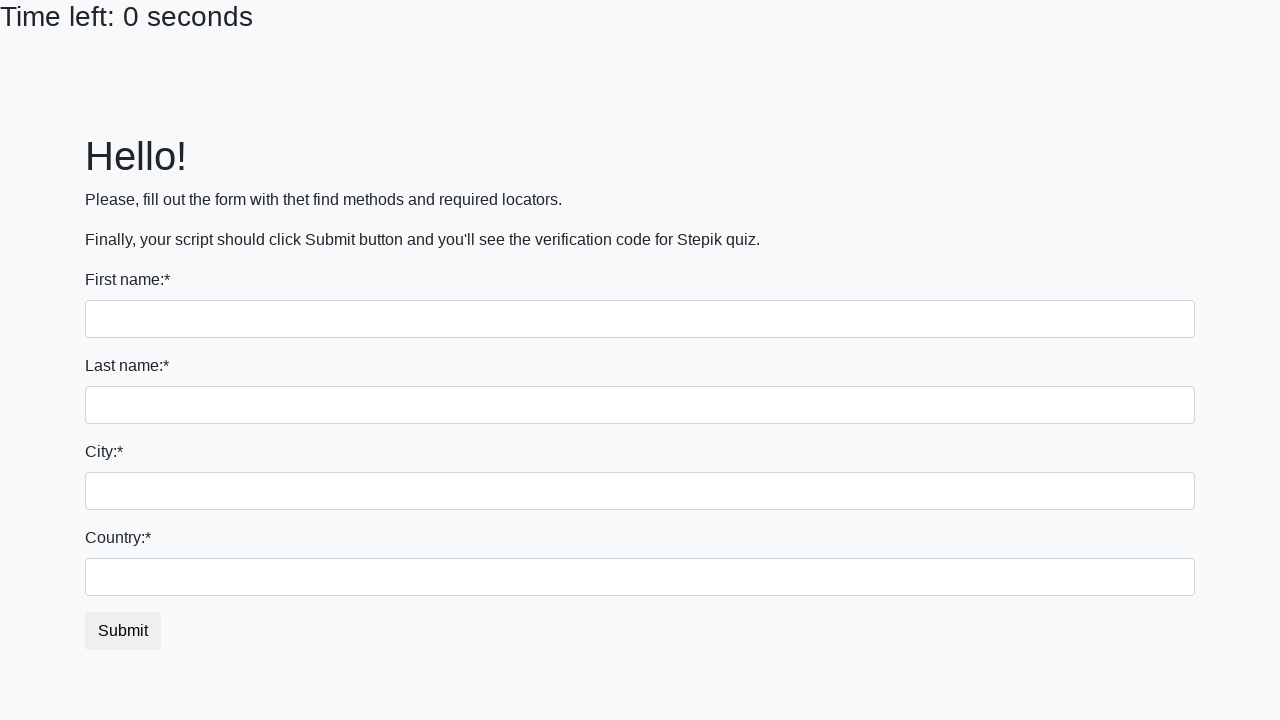